Tests various form elements on a test page by checking enabled states, selection states, and filling text fields with assertions

Starting URL: https://programautomatycy.pl/test-page/

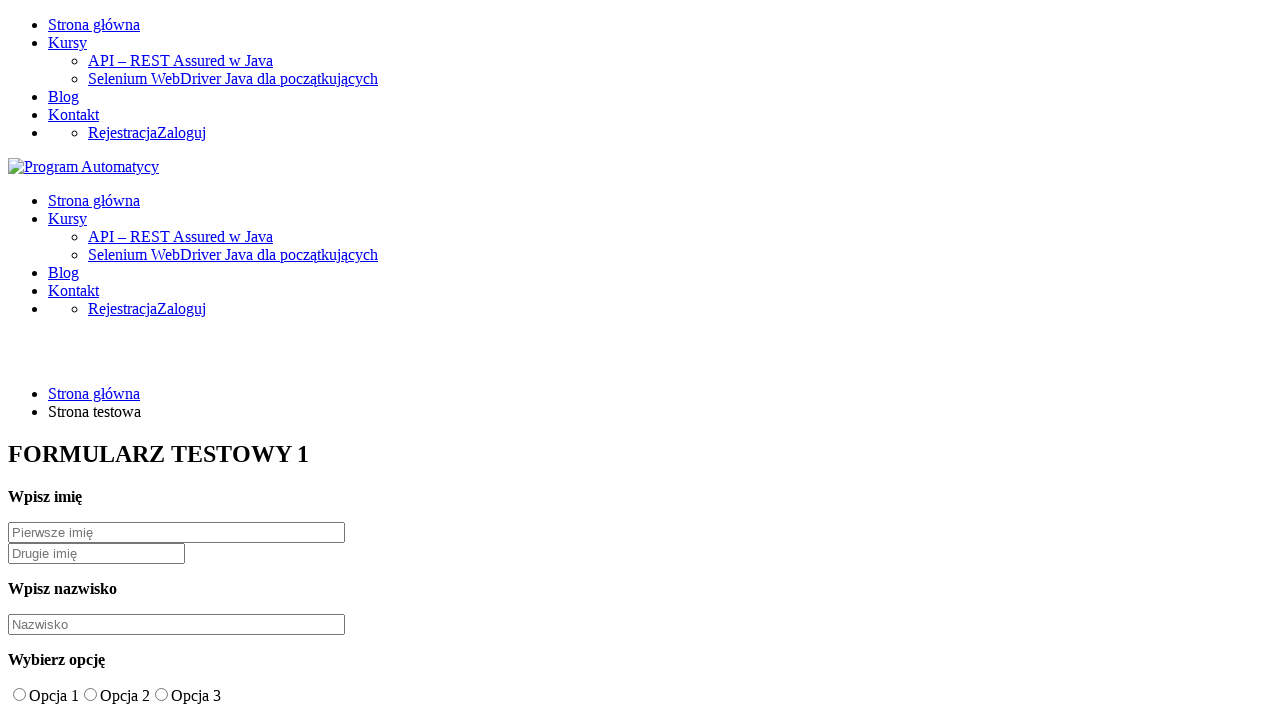

Verified that movie text field is enabled
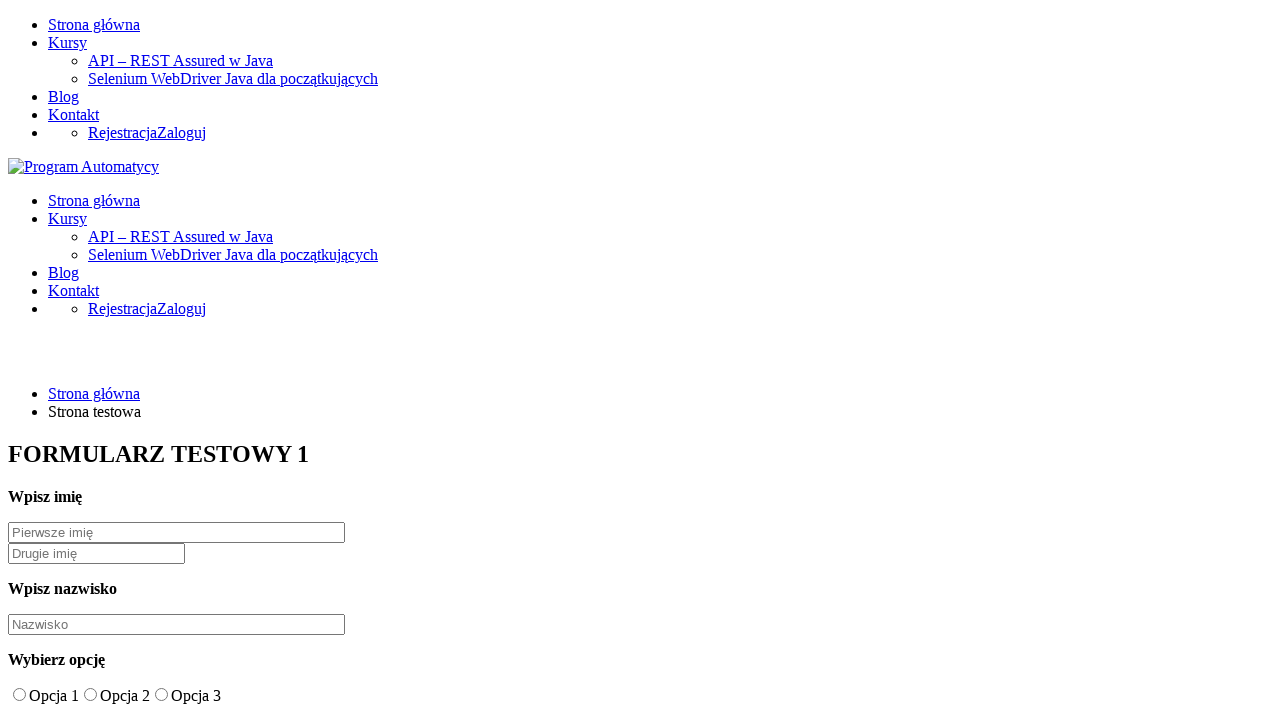

Verified that group checkbox is not selected
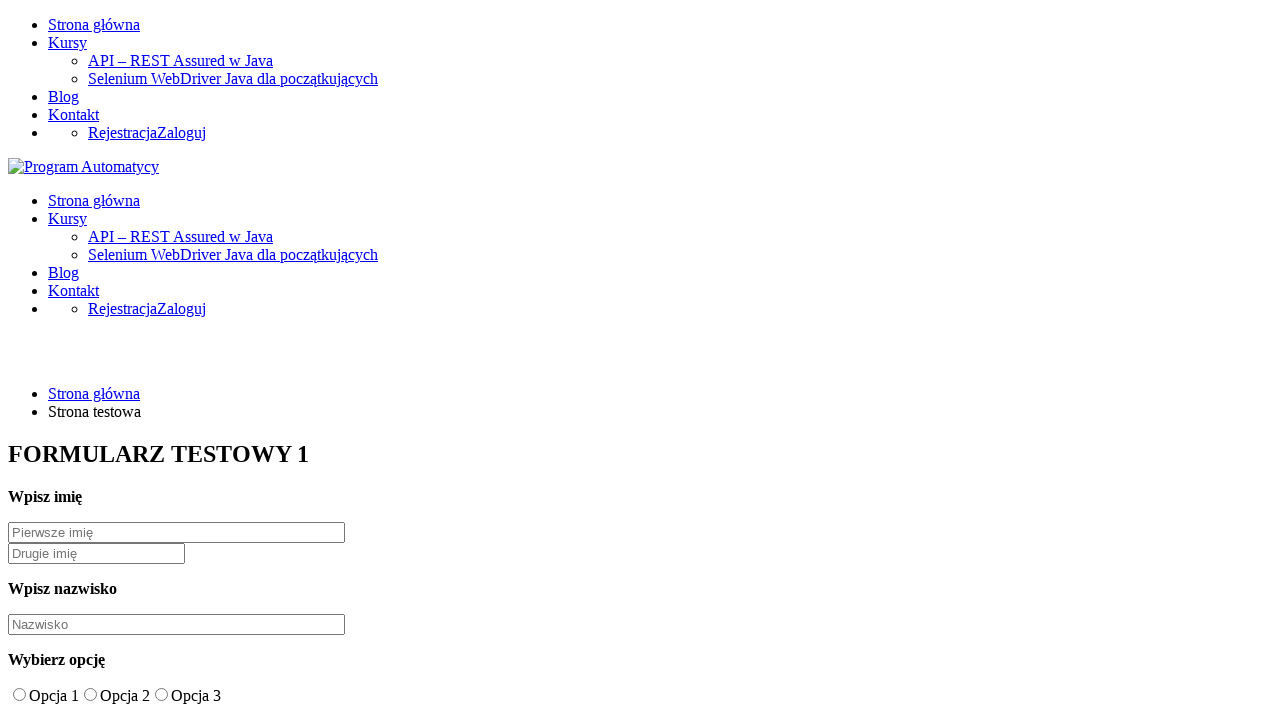

Filled book text field with 'Hobbit' on #book-text
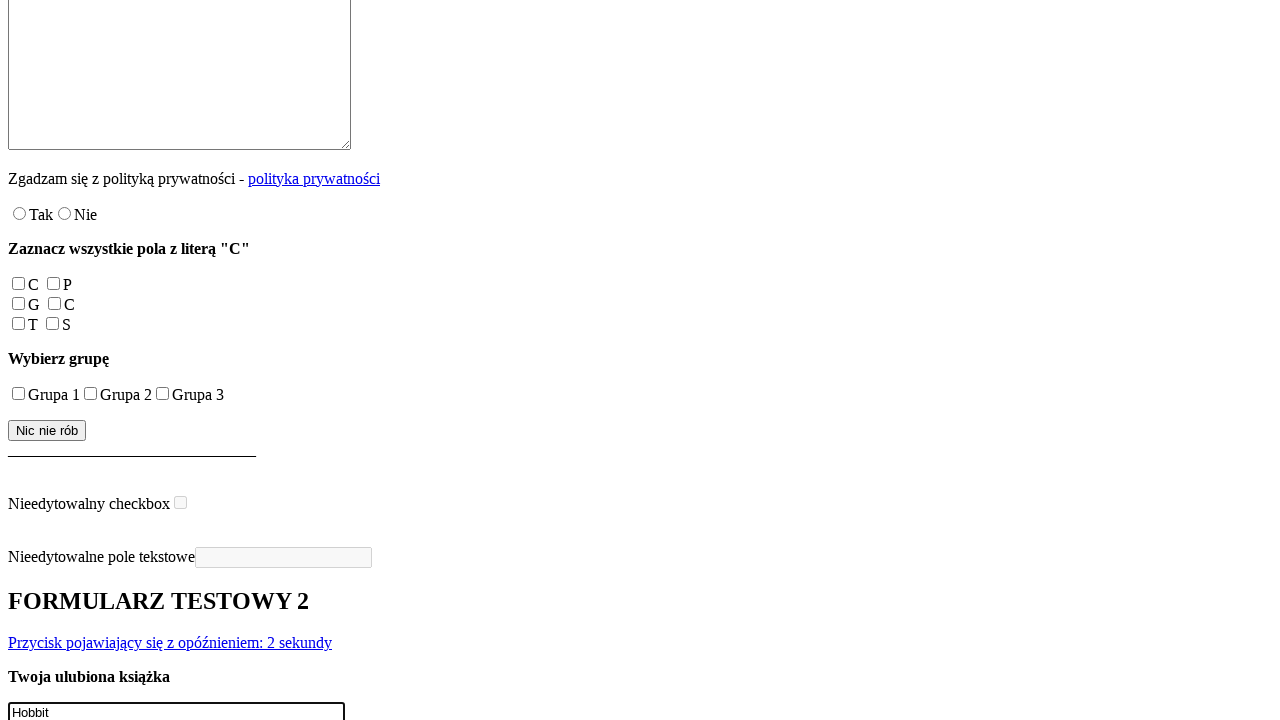

Verified that book text field contains 'Hobbit'
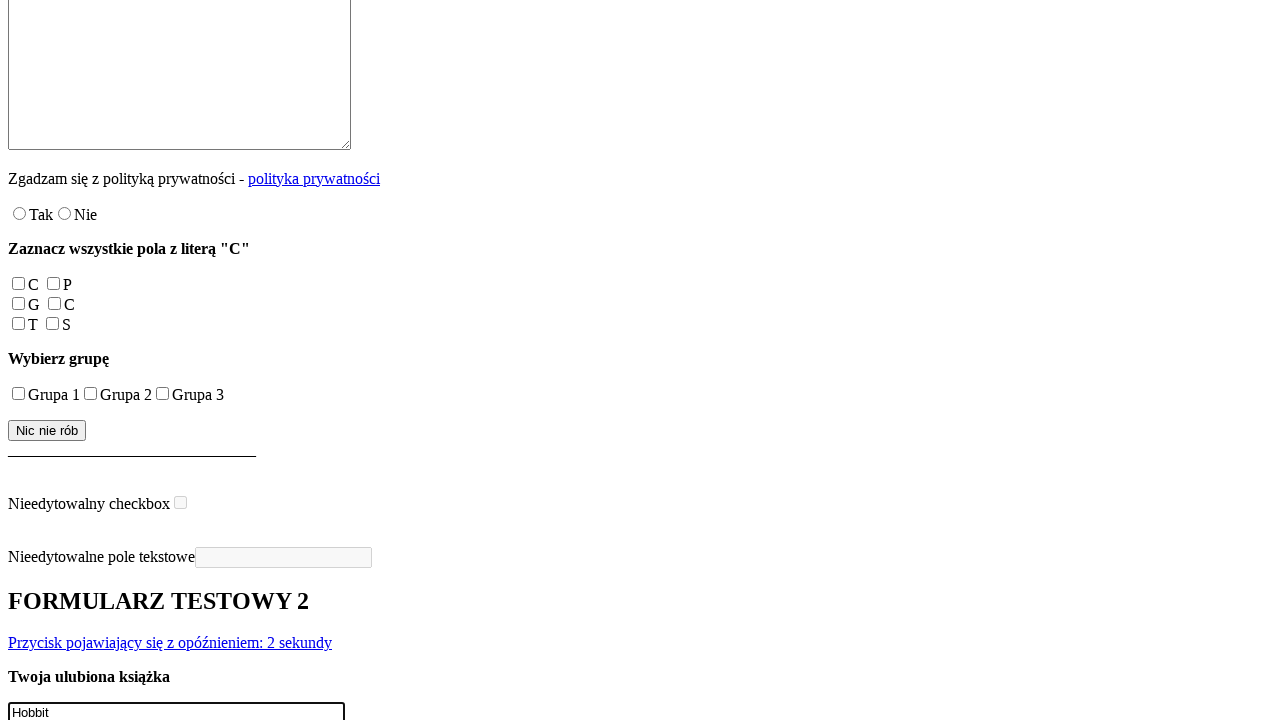

Verified that disabled text field has disabled attribute
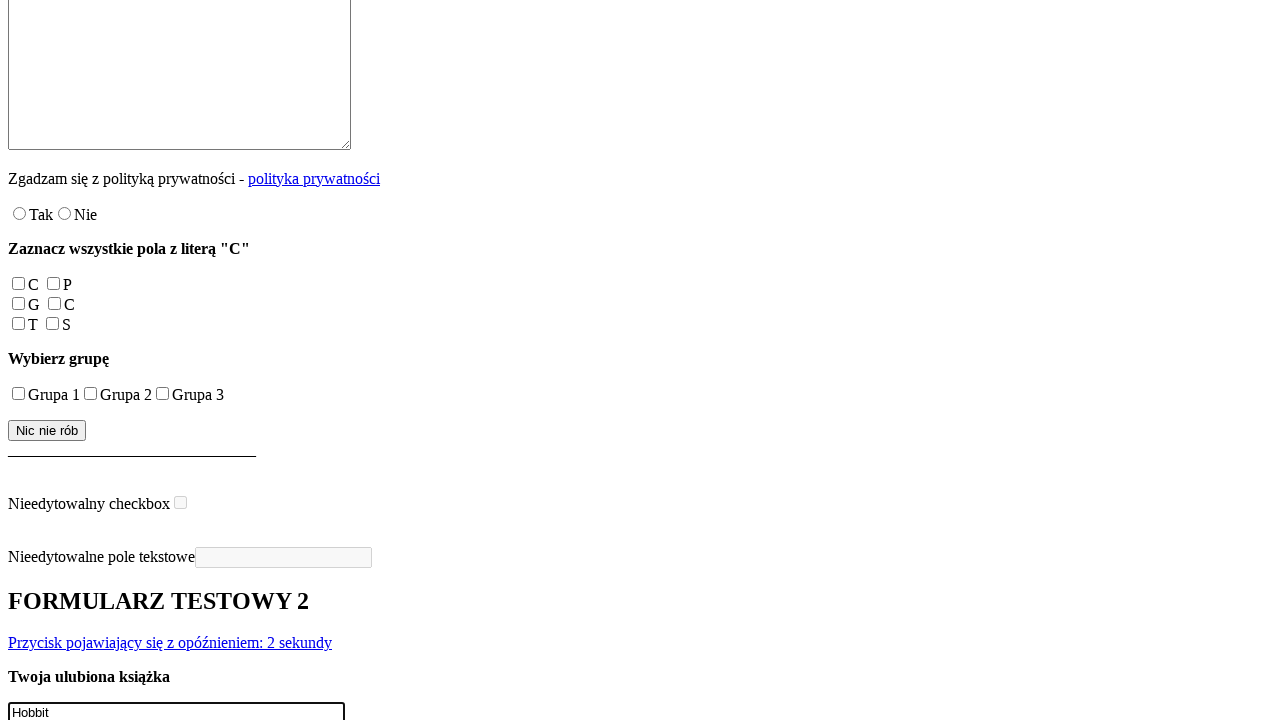

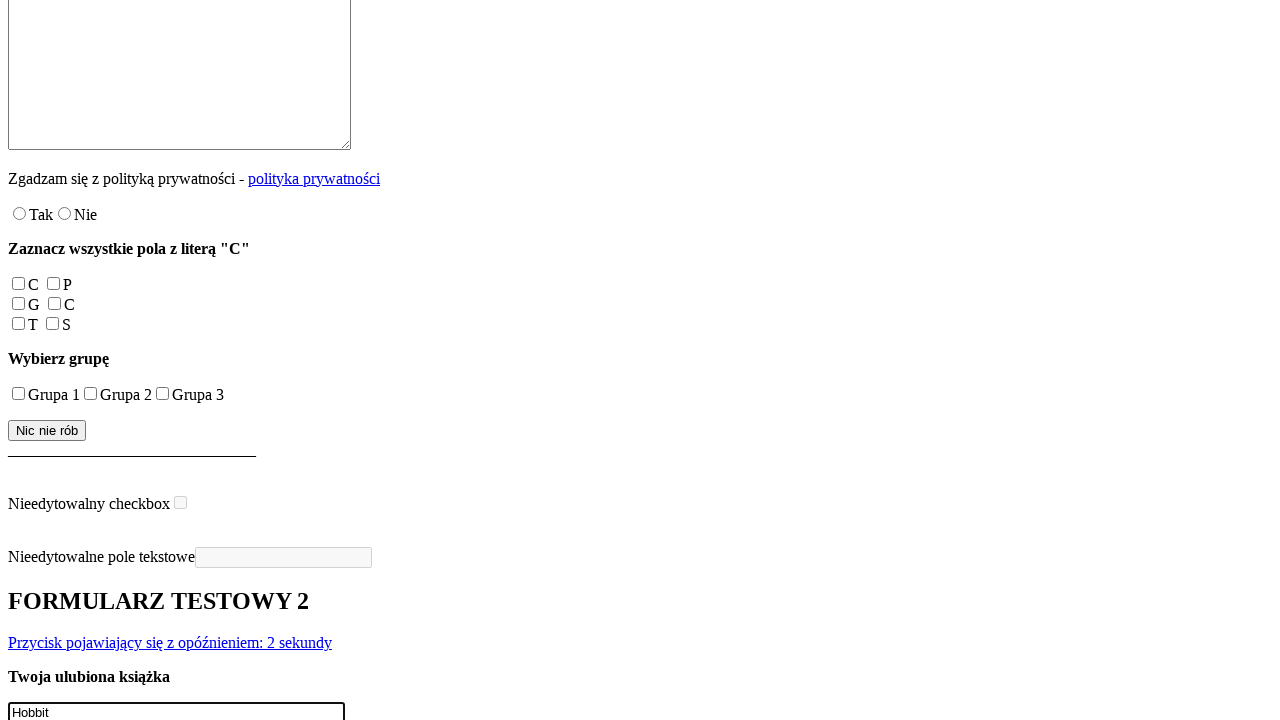